Creates three todo items and verifies they appear on the page with the correct titles

Starting URL: https://demo.playwright.dev/todomvc

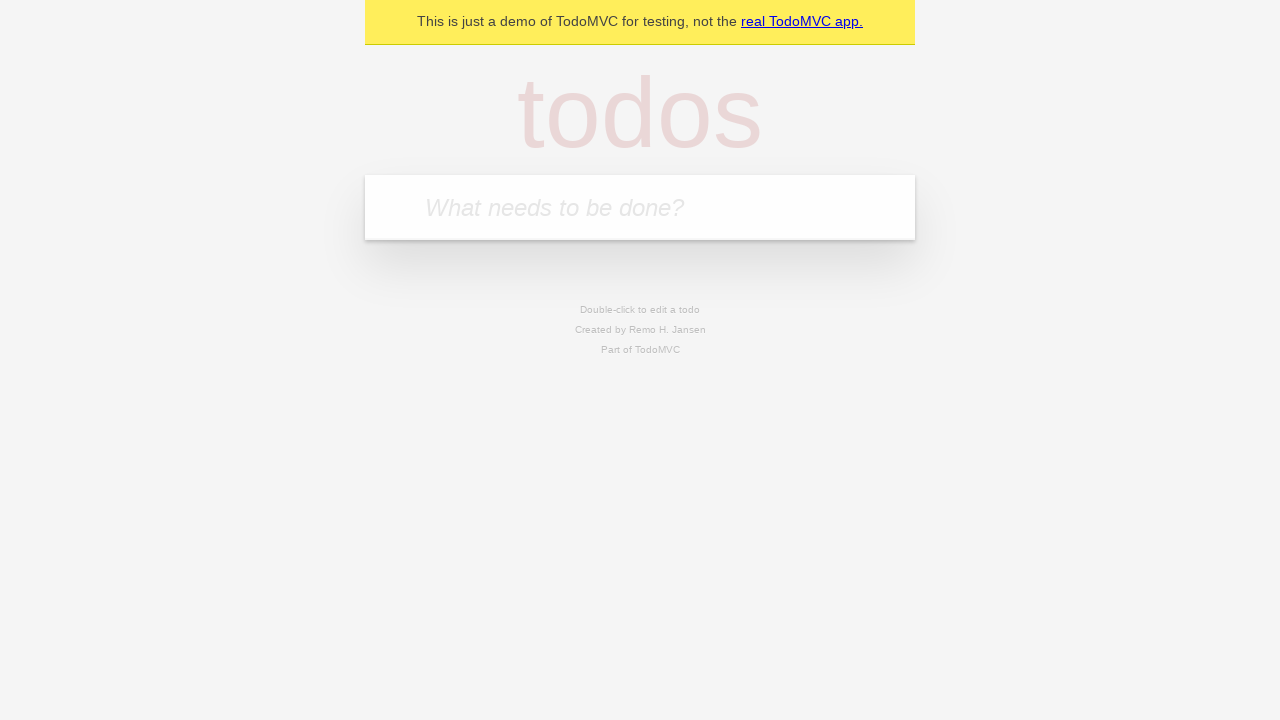

Navigated to TodoMVC demo application
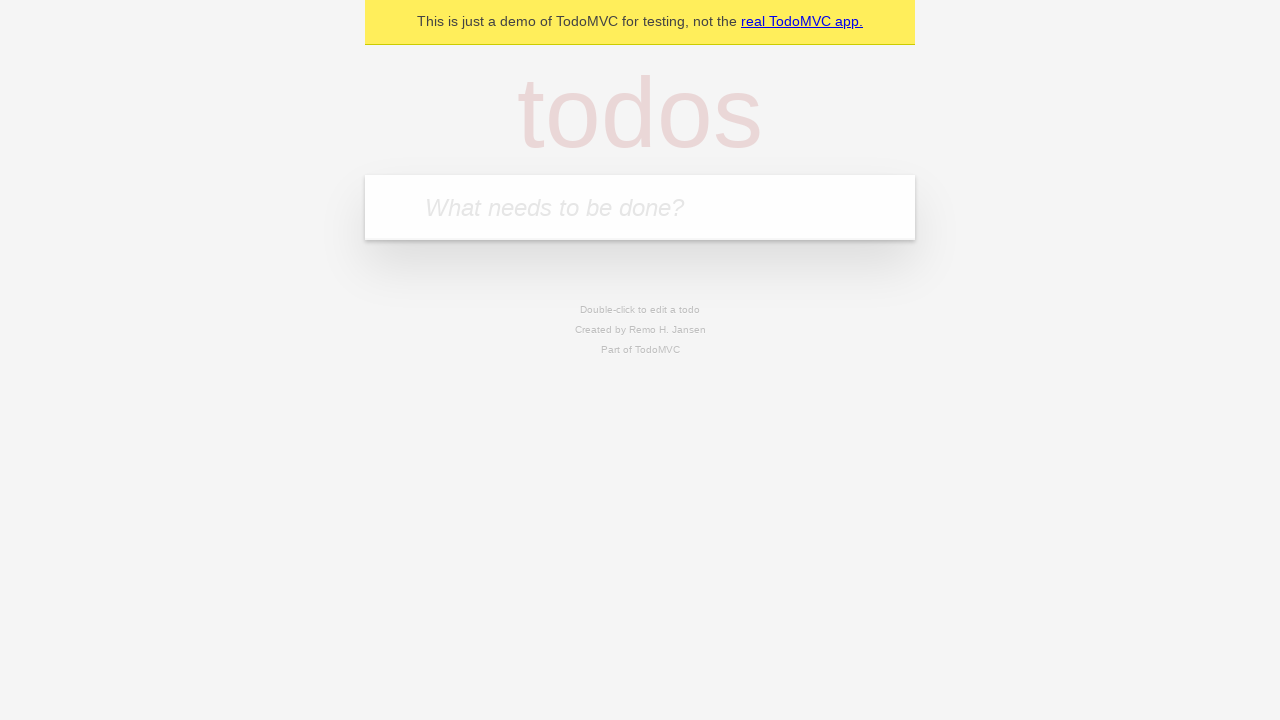

Filled new todo input with 'complete code challenge for reach' on input.new-todo
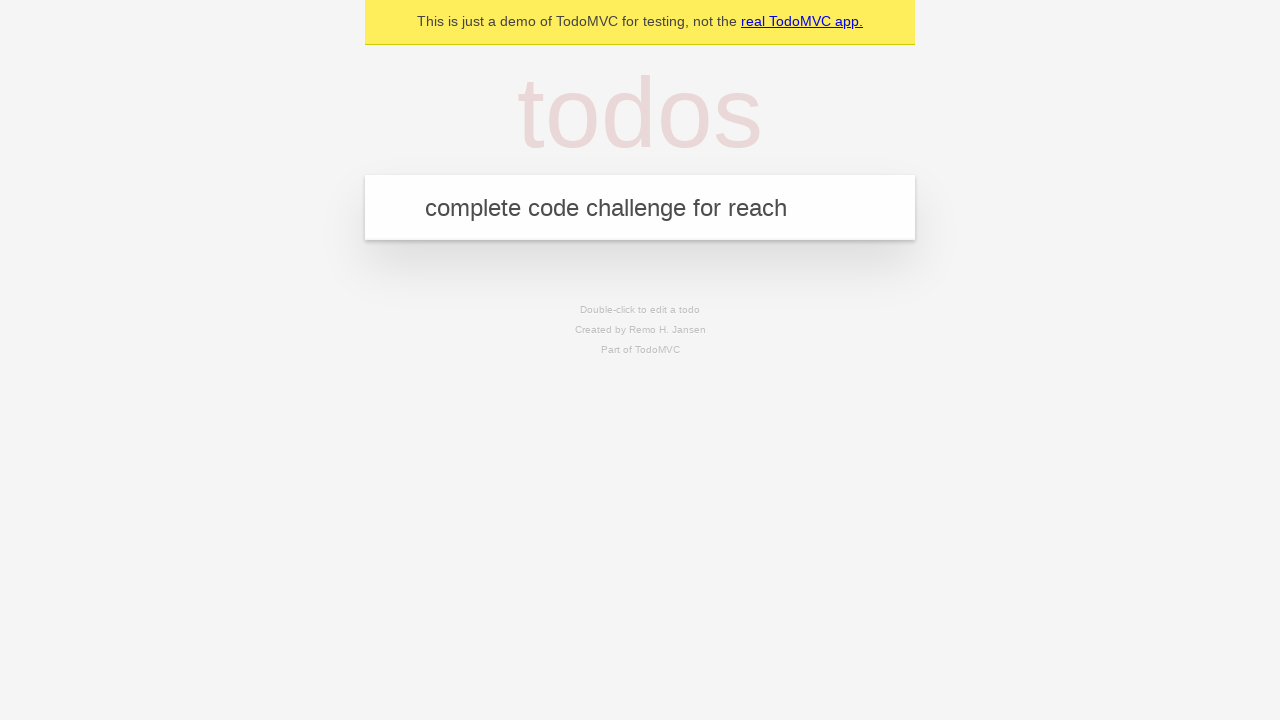

Pressed Enter to create todo item 'complete code challenge for reach' on input.new-todo
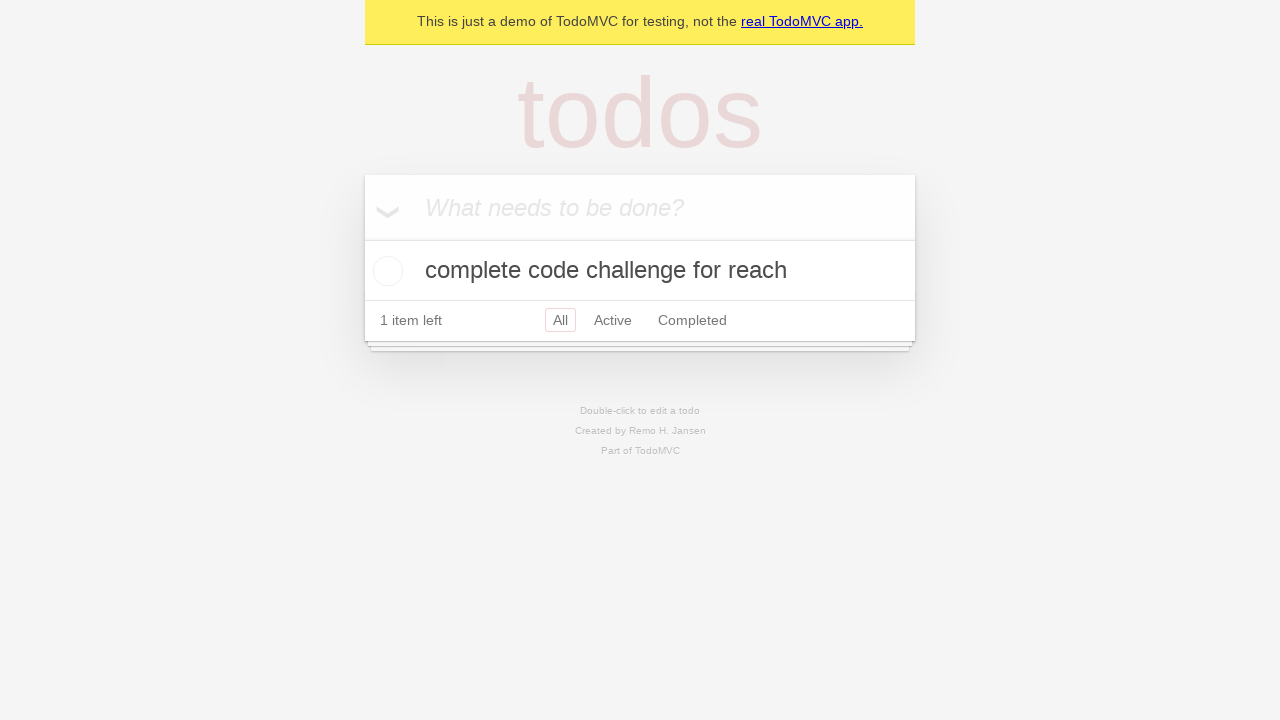

Filled new todo input with 'ensure coverage for all items is automated' on input.new-todo
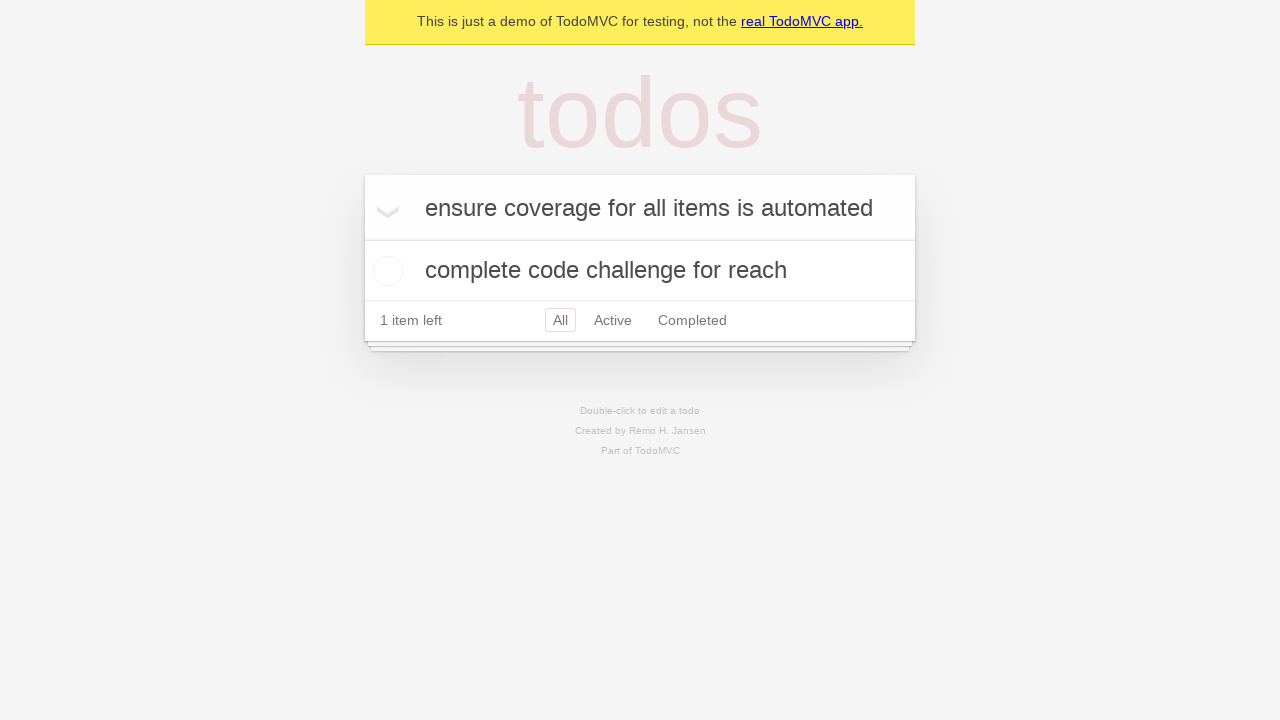

Pressed Enter to create todo item 'ensure coverage for all items is automated' on input.new-todo
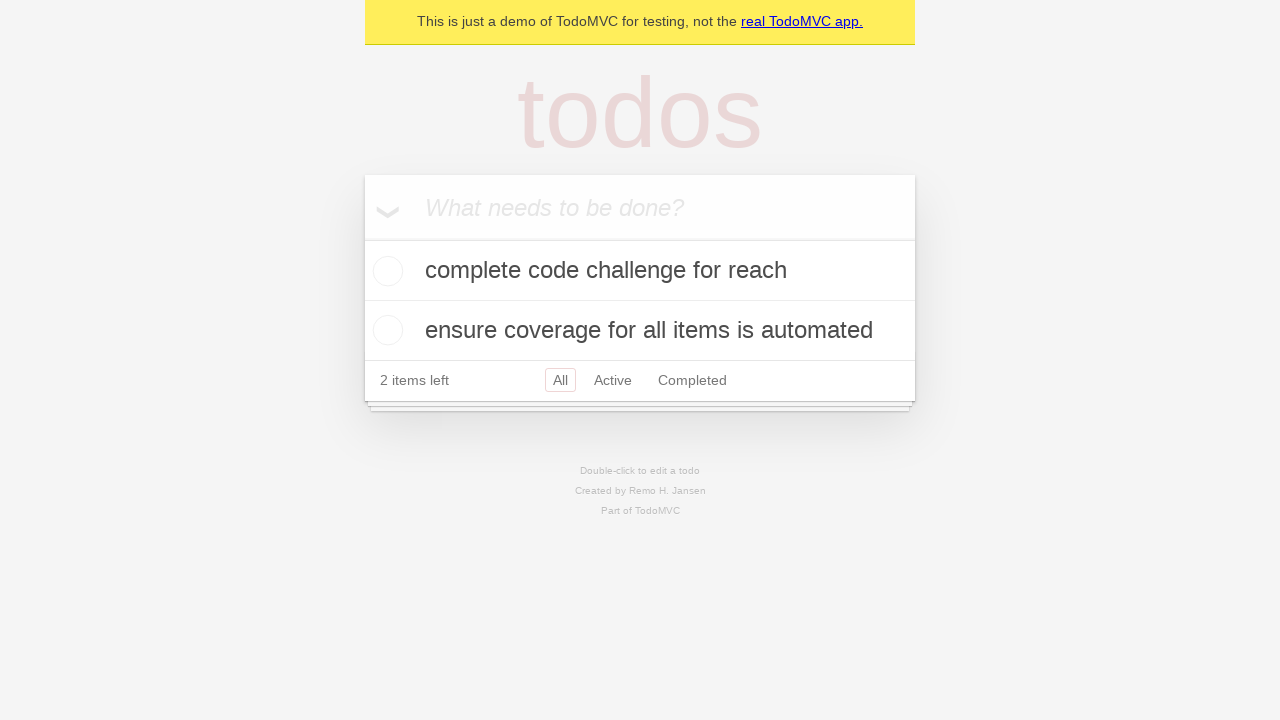

Filled new todo input with 'discuss solutions' on input.new-todo
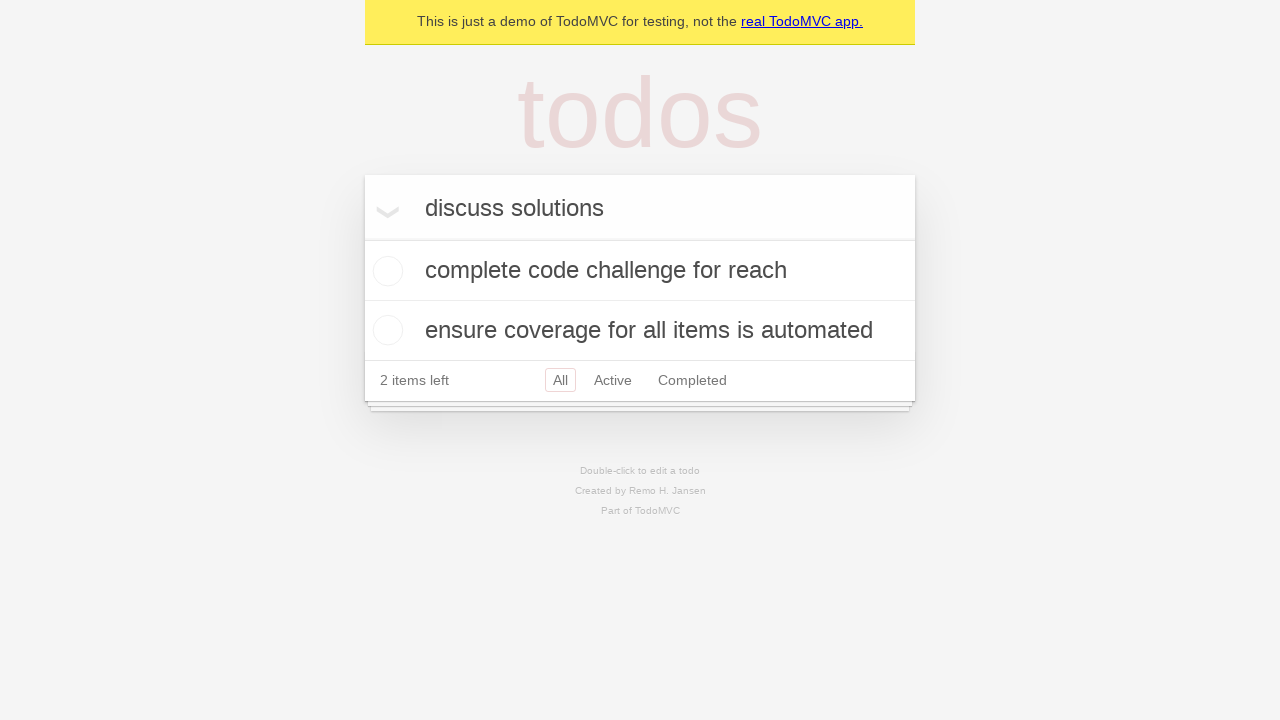

Pressed Enter to create todo item 'discuss solutions' on input.new-todo
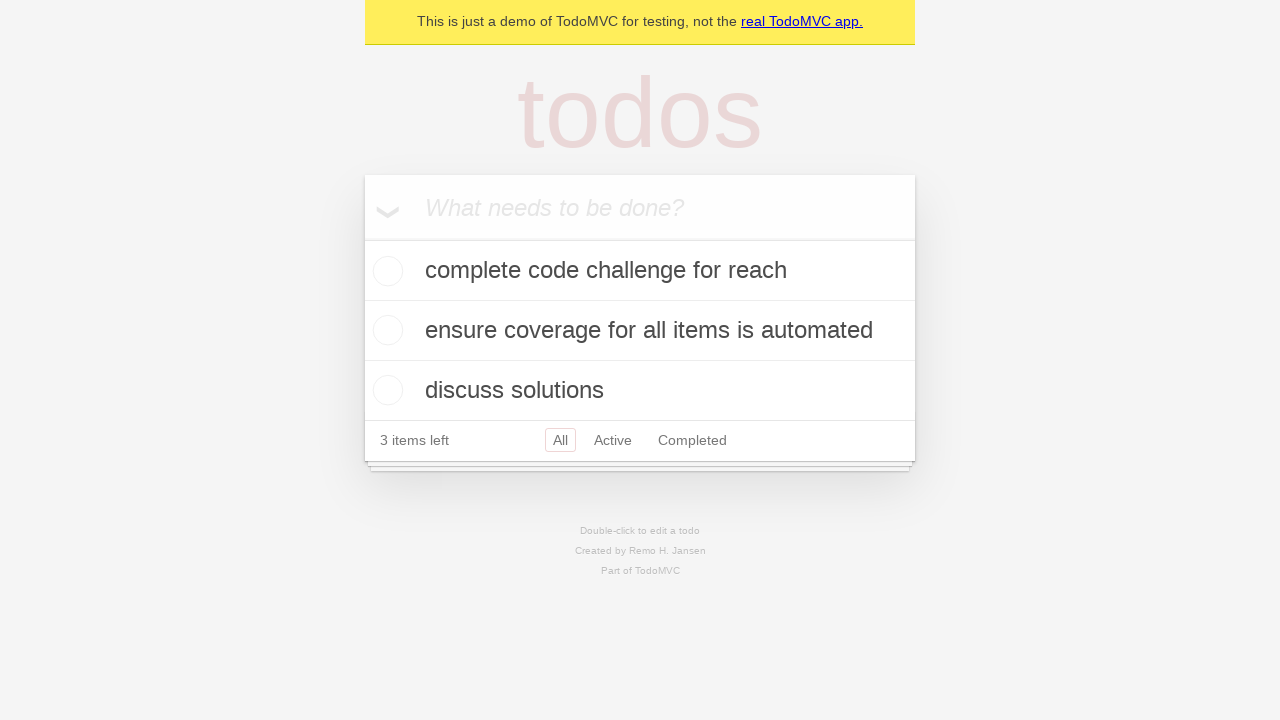

Todo items appeared on the page
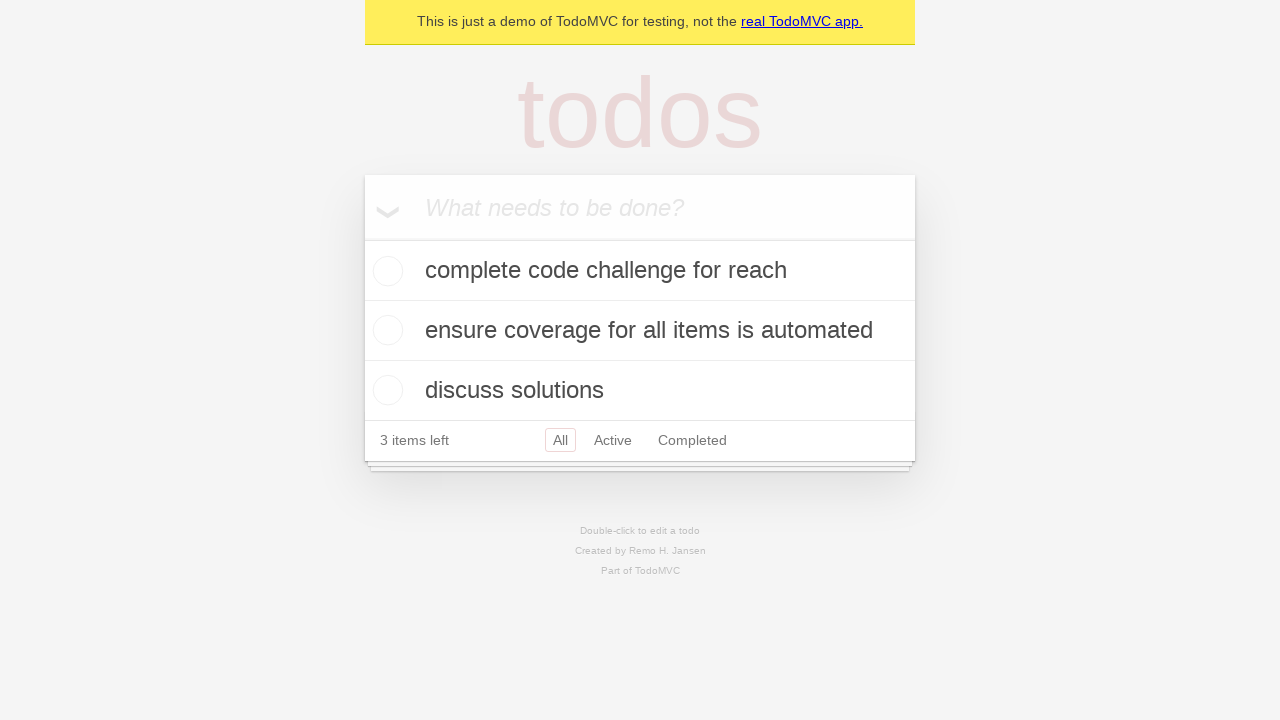

Verified todo item 'complete code challenge for reach' is visible on the page
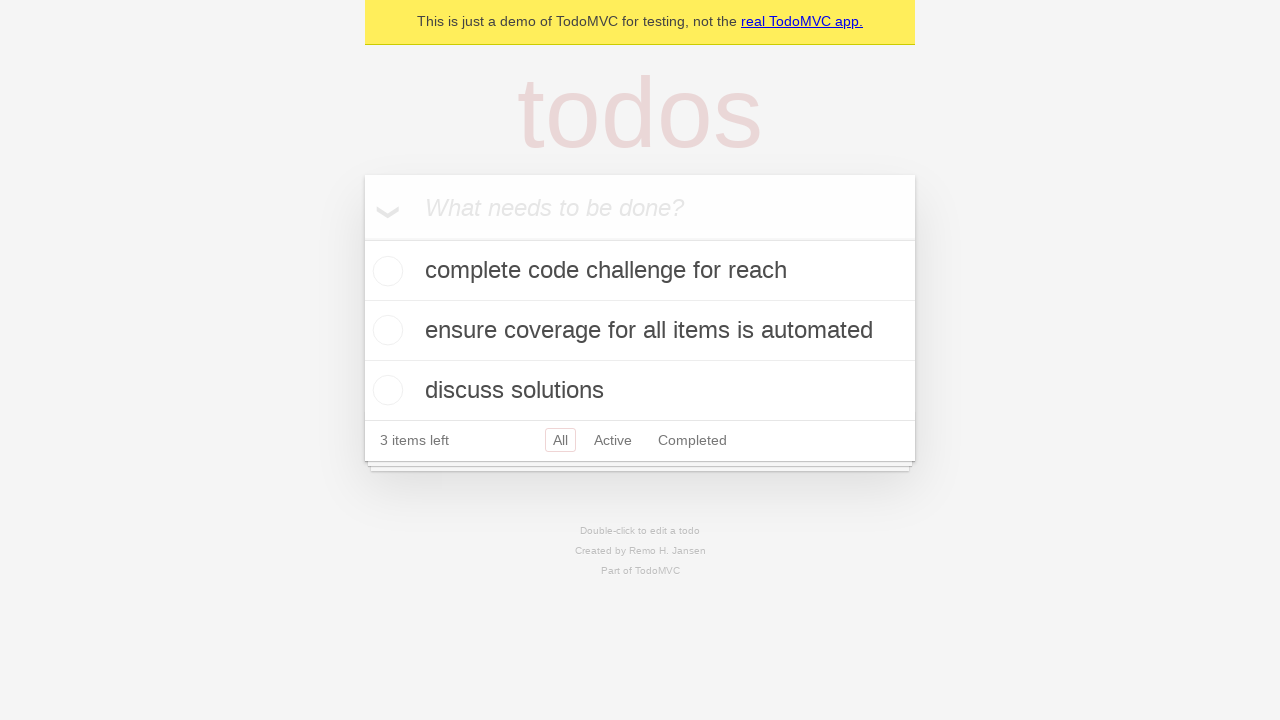

Verified todo item 'ensure coverage for all items is automated' is visible on the page
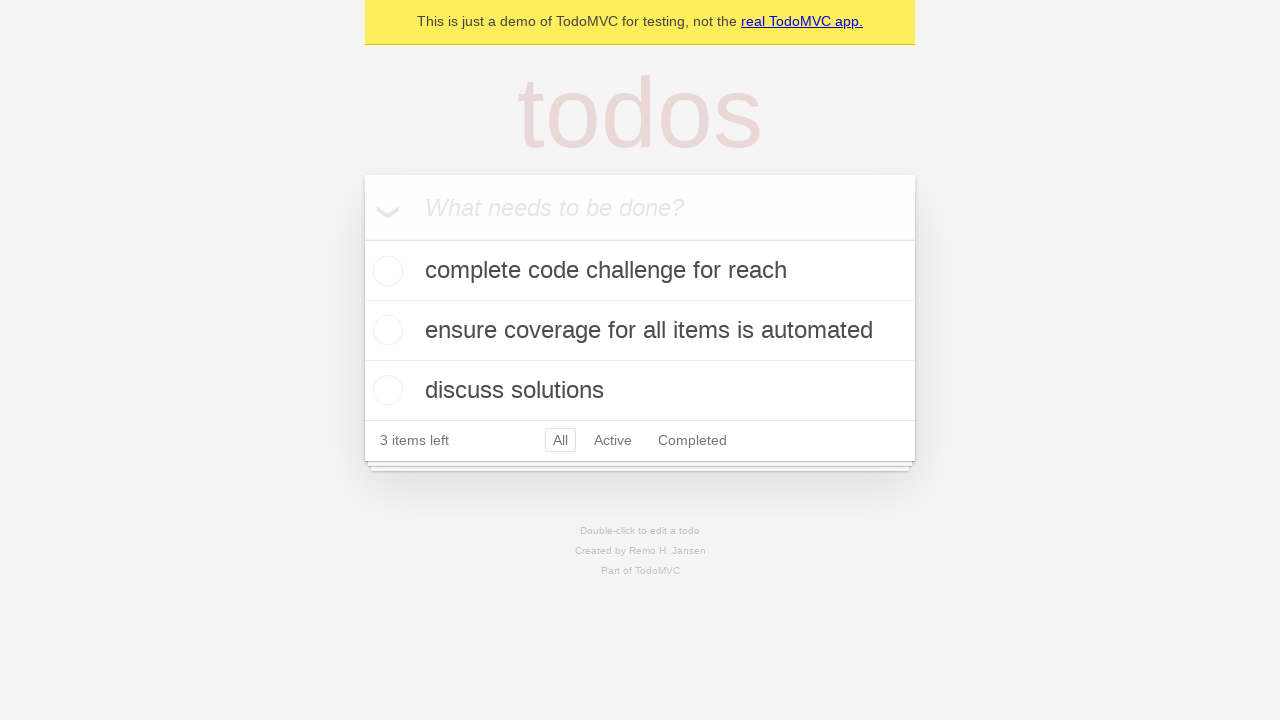

Verified todo item 'discuss solutions' is visible on the page
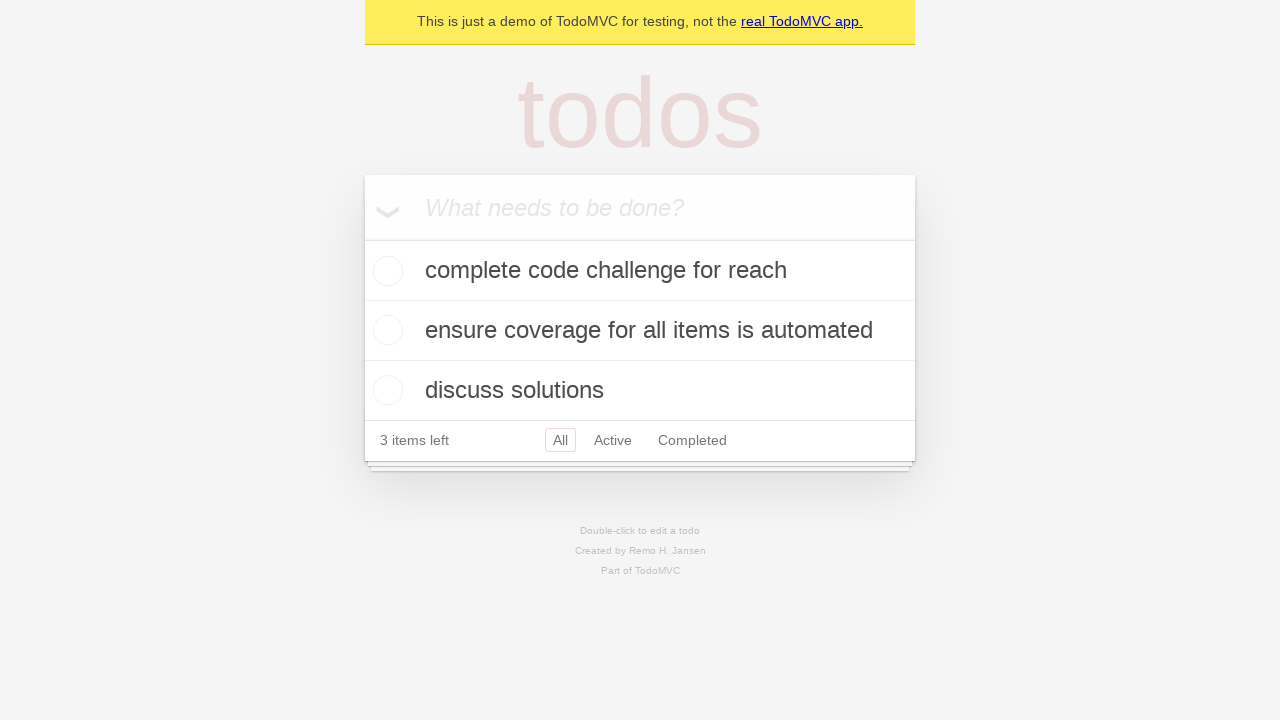

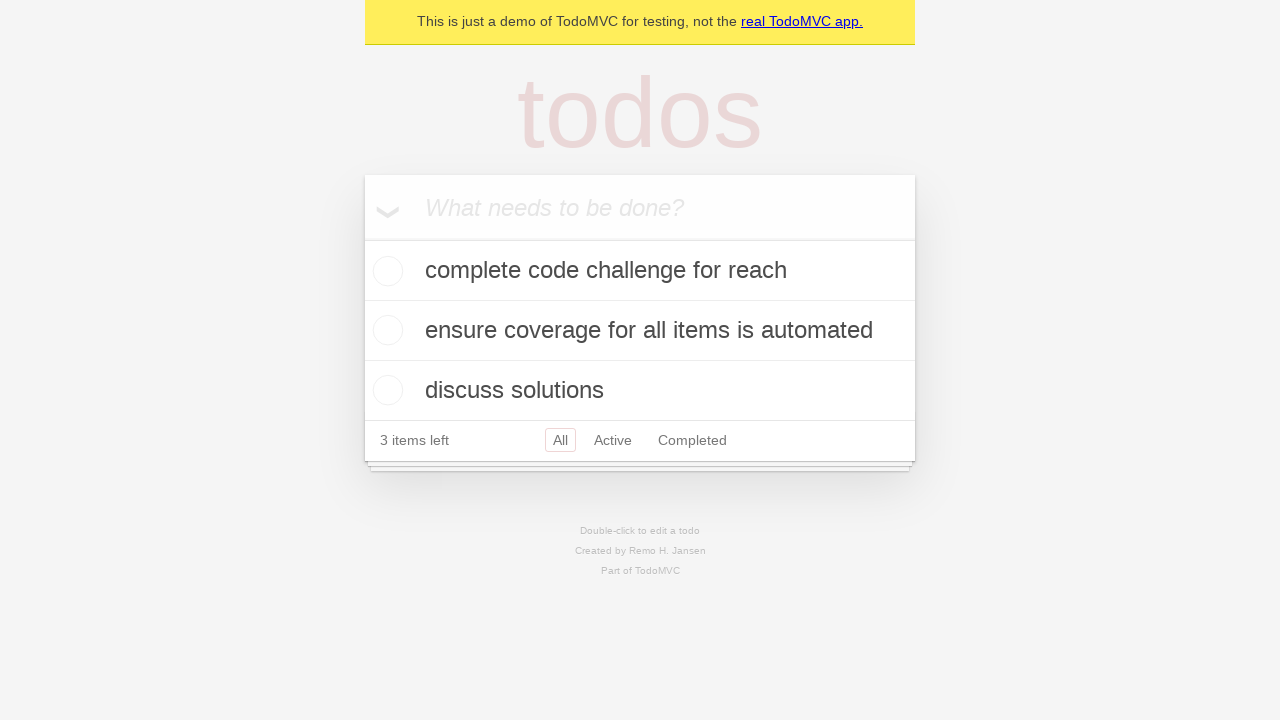